Tests adding a product to the shopping cart on the BrowserStack demo e-commerce site by clicking the Add to Cart button and verifying the product appears in the cart.

Starting URL: https://bstackdemo.com/

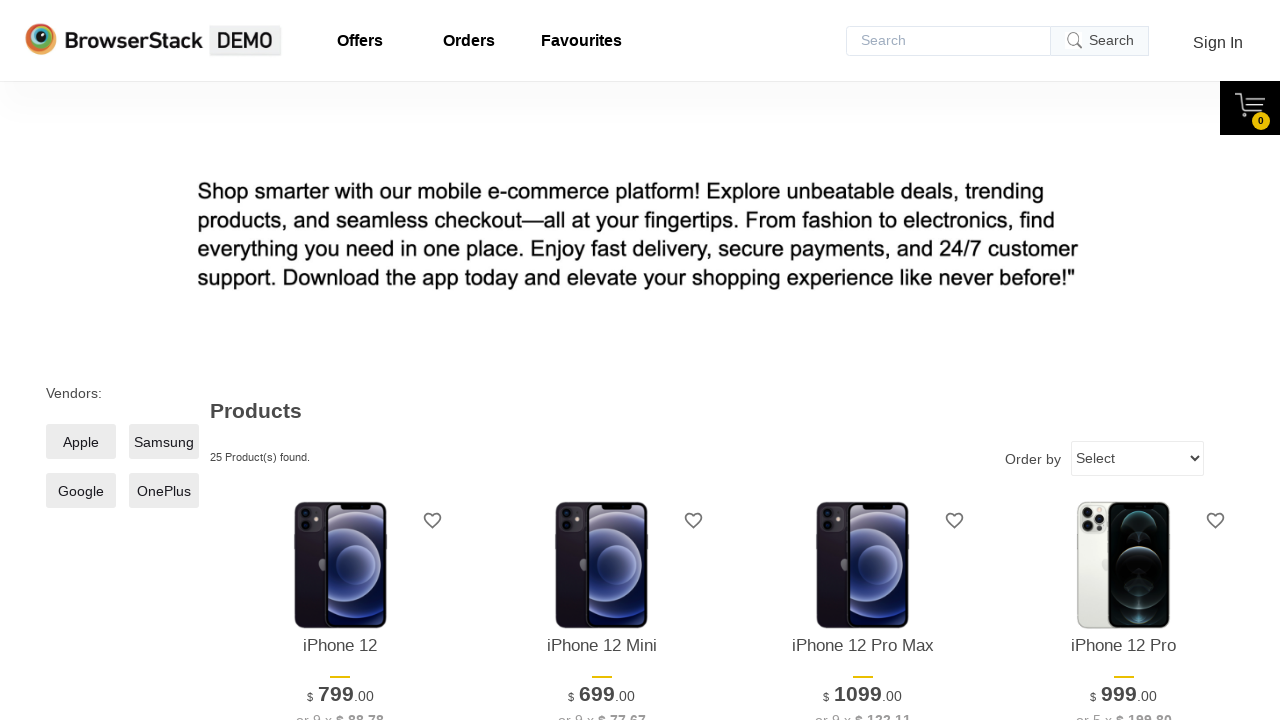

Page loaded with correct title 'StackDemo'
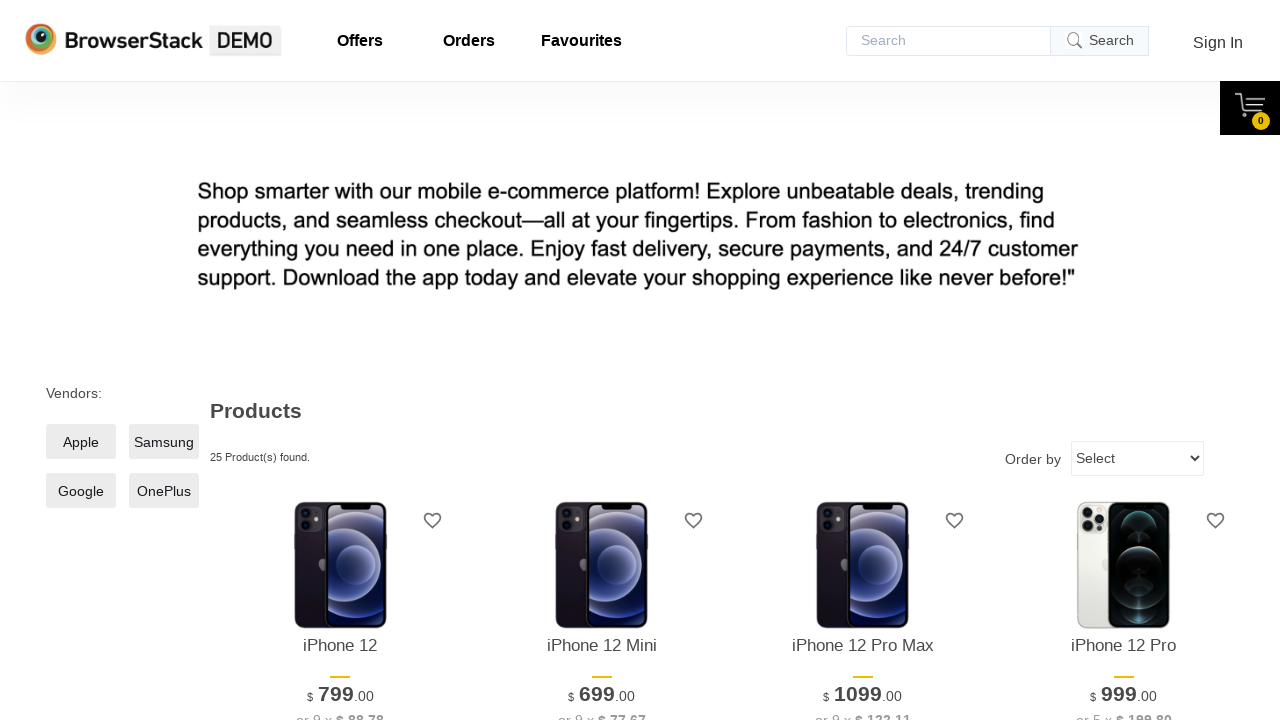

Retrieved product name from first product
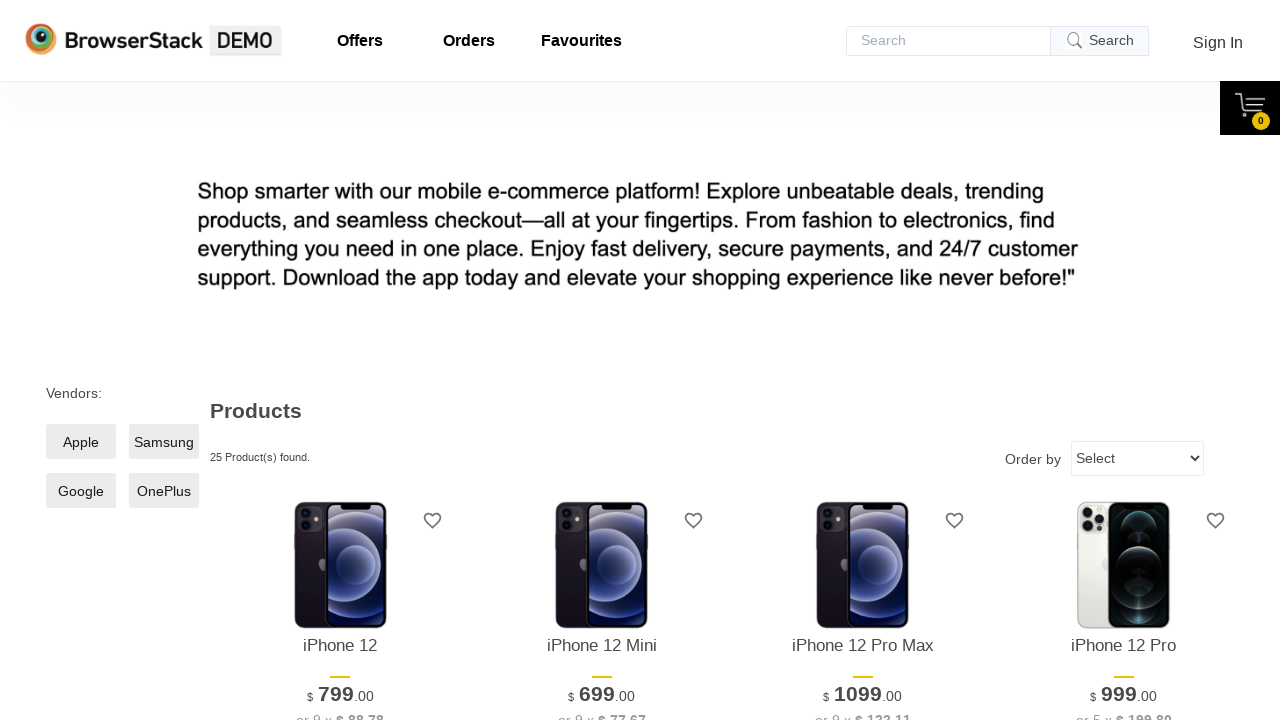

Clicked 'Add to Cart' button for first product at (340, 361) on xpath=//*[@id='1']/div[4]
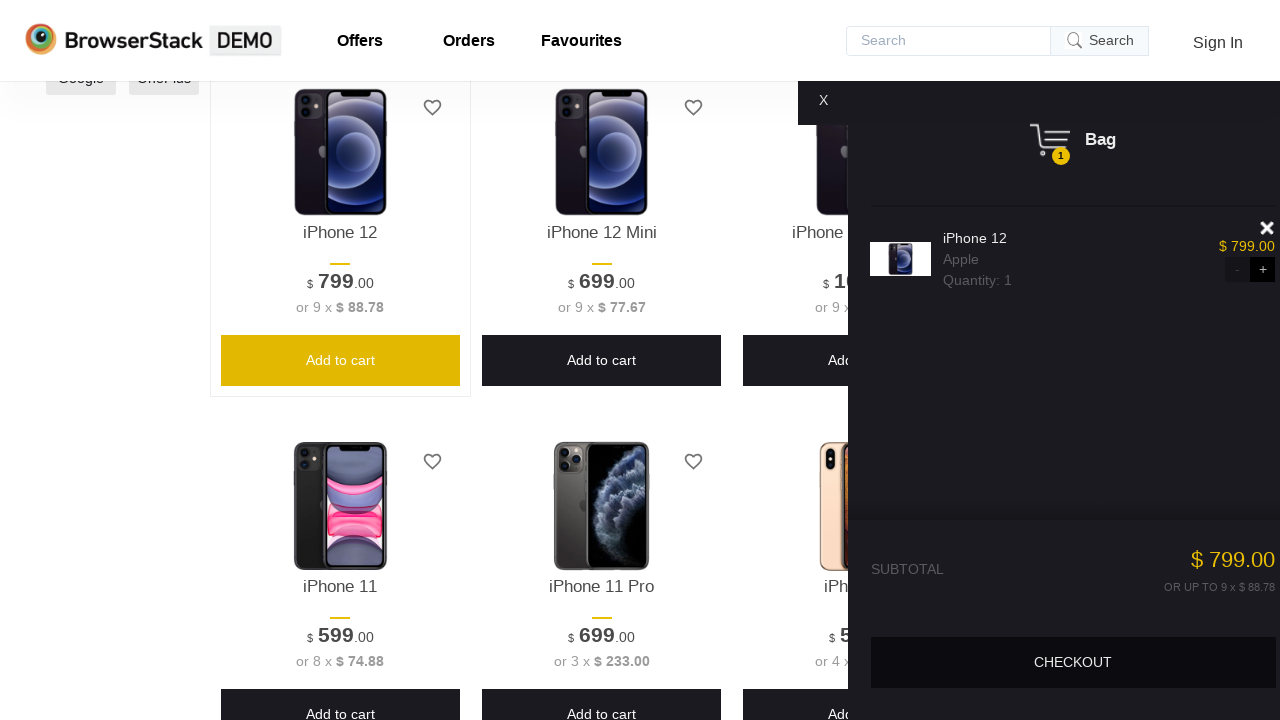

Cart pane became visible
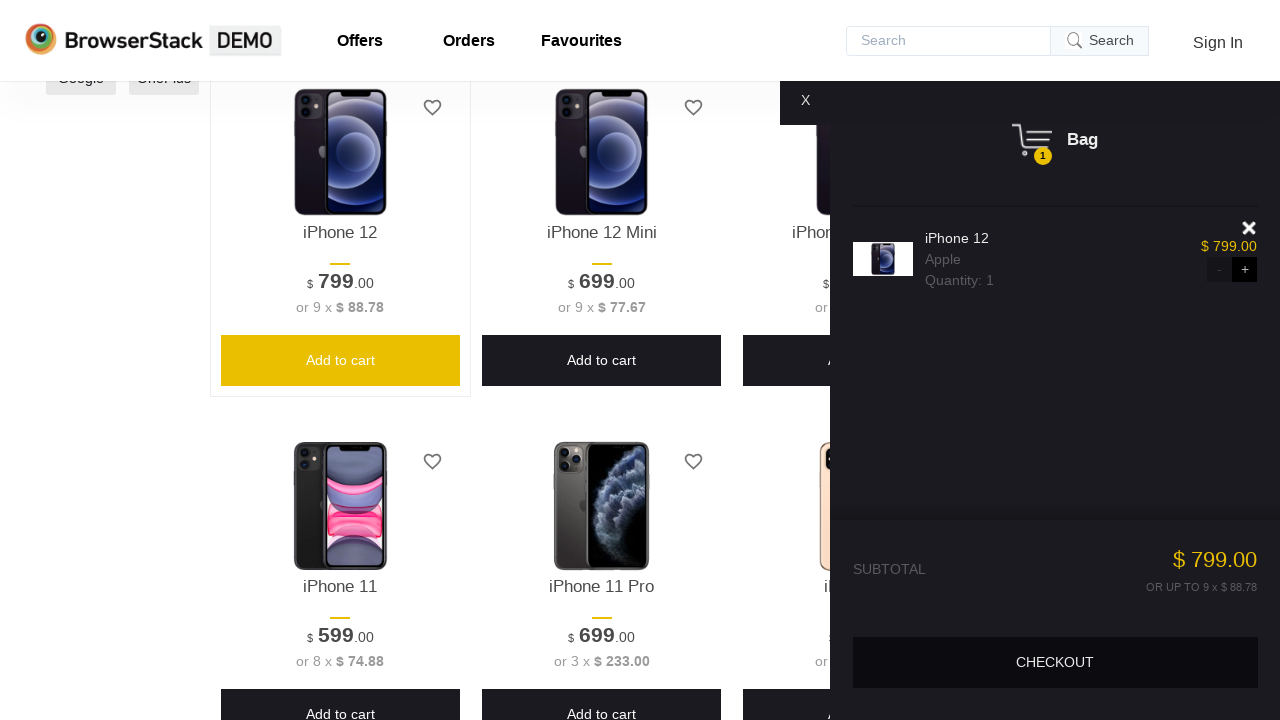

Retrieved product name from shopping cart
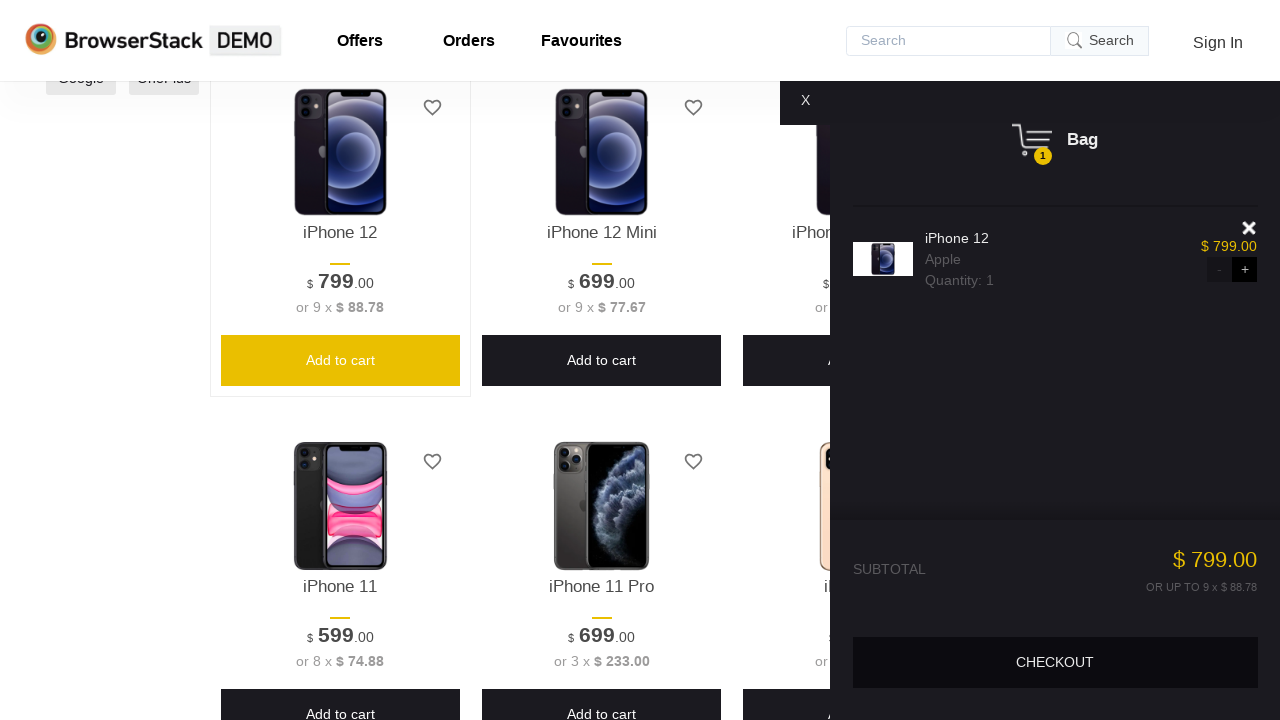

Verified product in cart matches added product
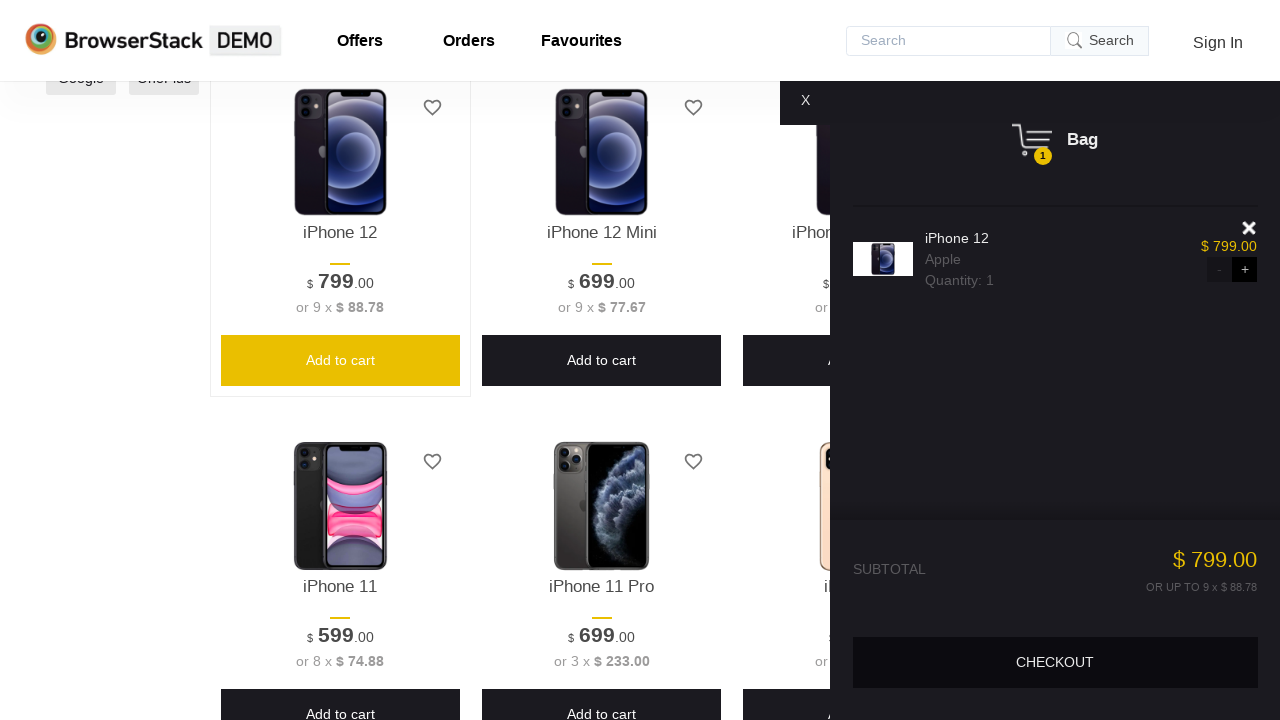

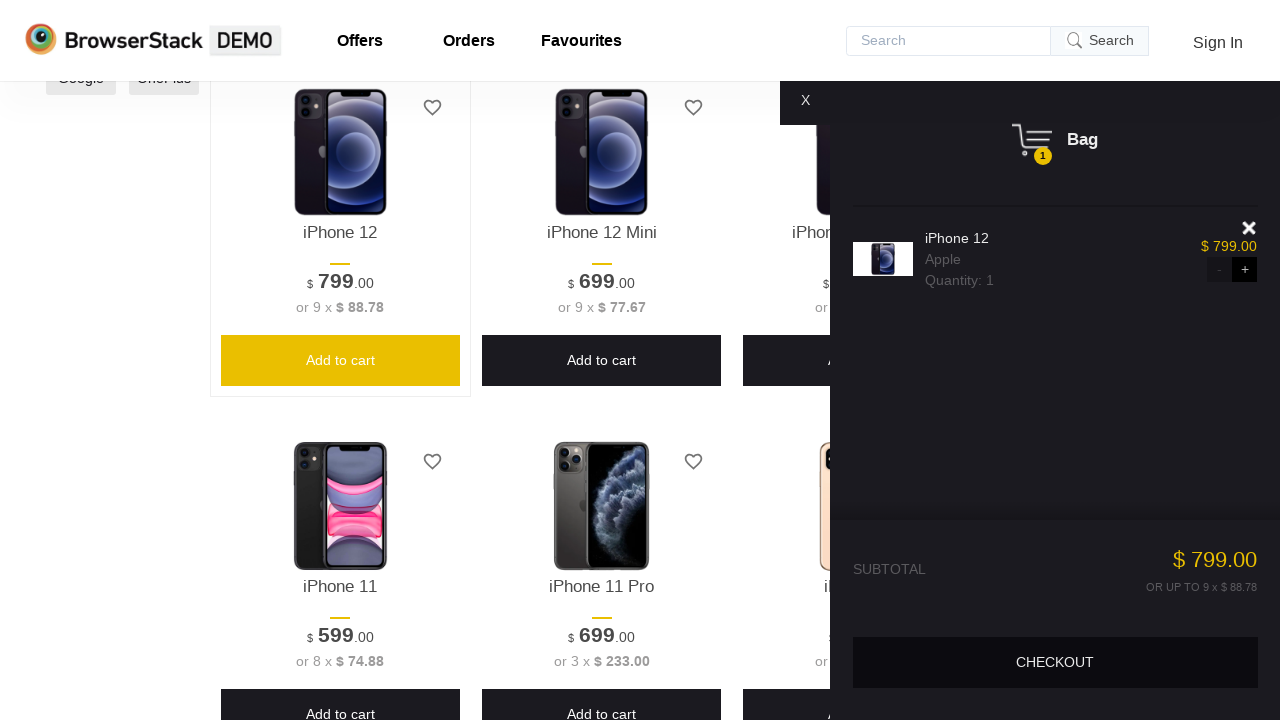